Navigates to the Selenium website and tests the browser back navigation functionality

Starting URL: https://www.selenium.dev/

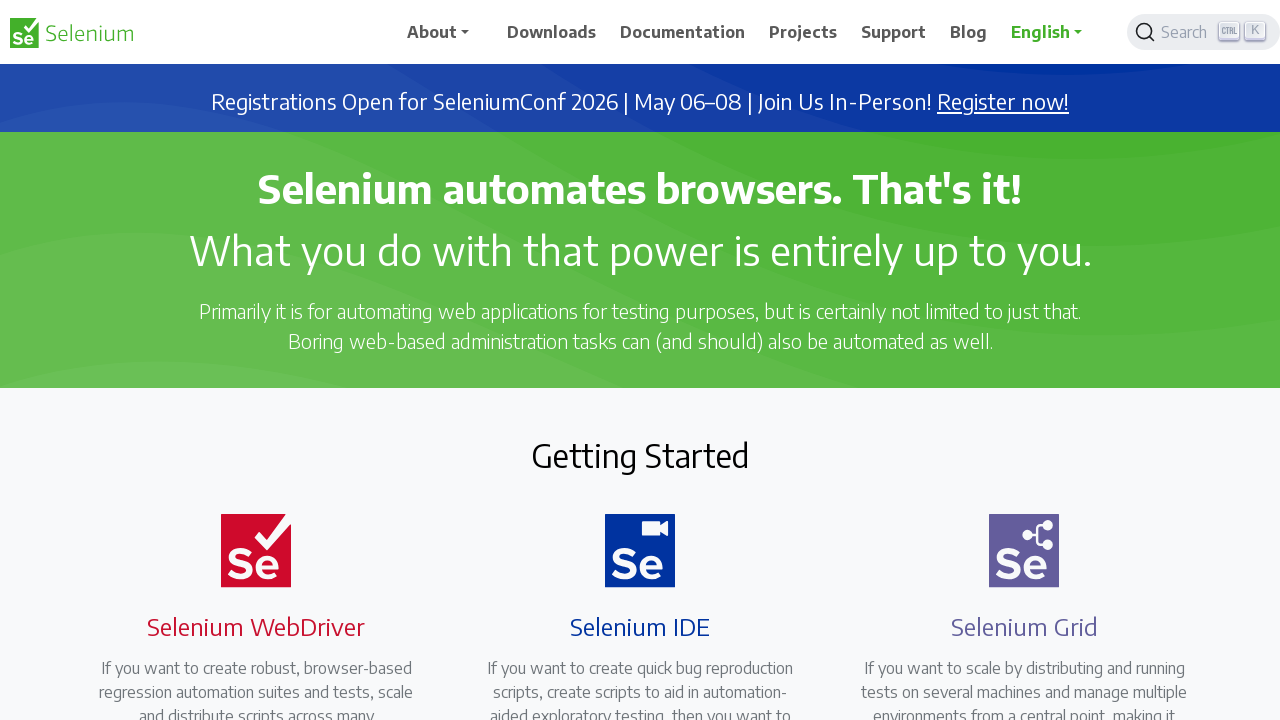

Navigated to Selenium website at https://www.selenium.dev/
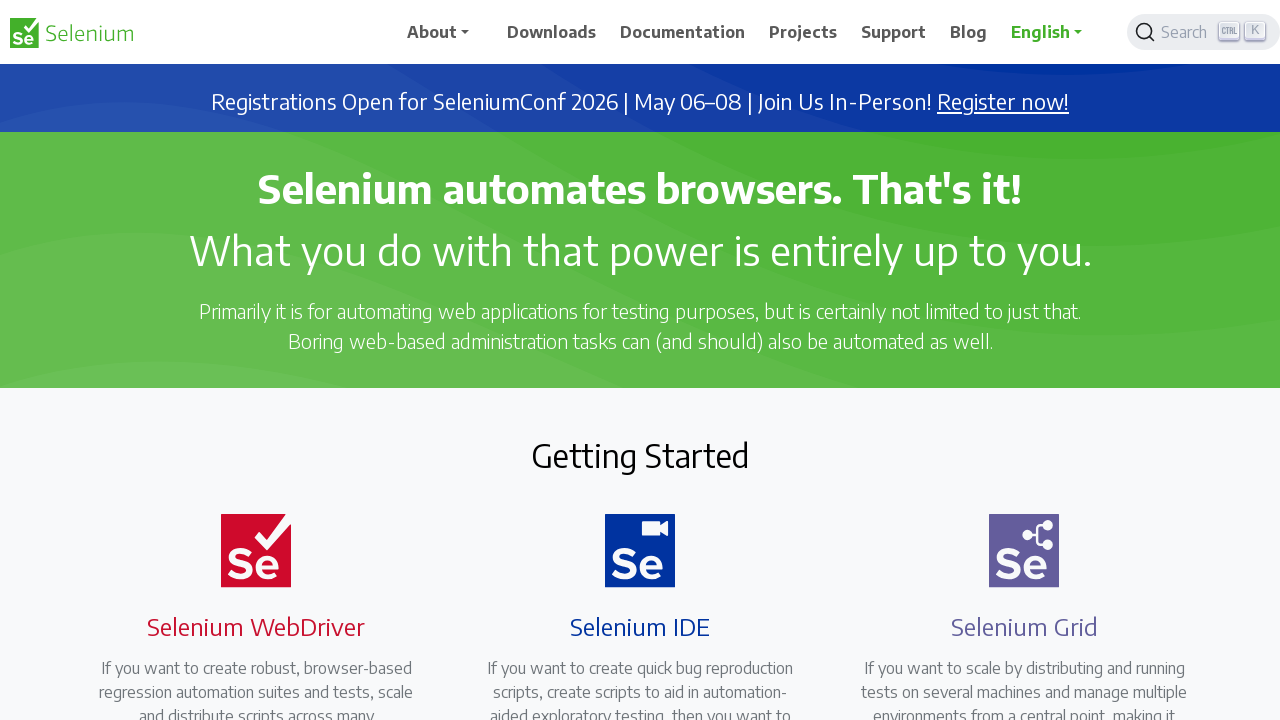

Navigated back using browser back button
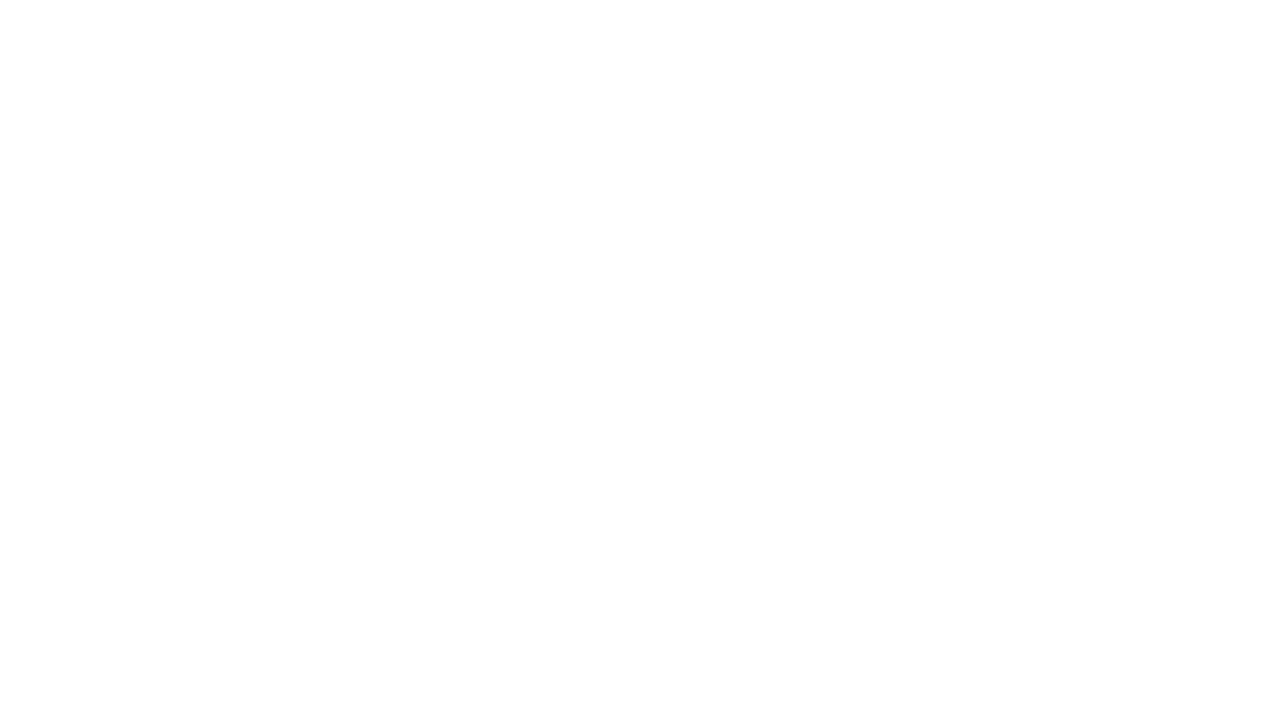

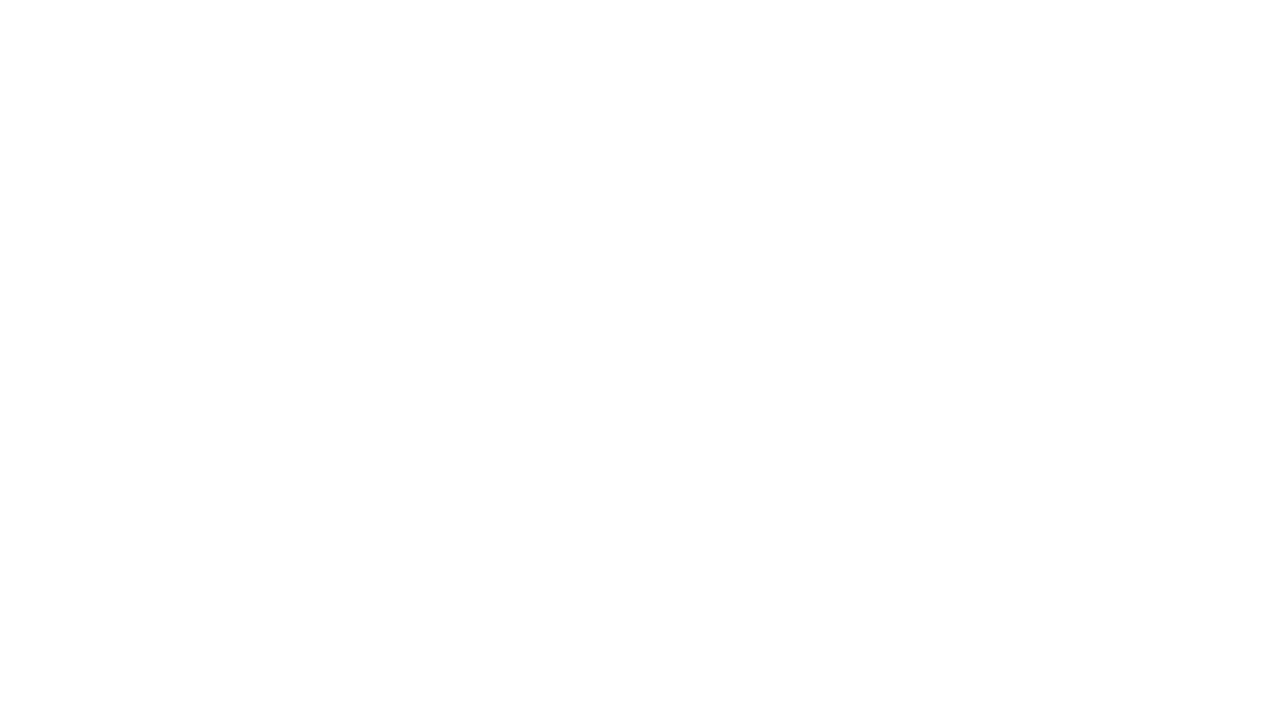